Basic browser automation test that navigates to Cybertek School website and maximizes the browser window to verify the page loads successfully.

Starting URL: https://www.cybertekschool.com

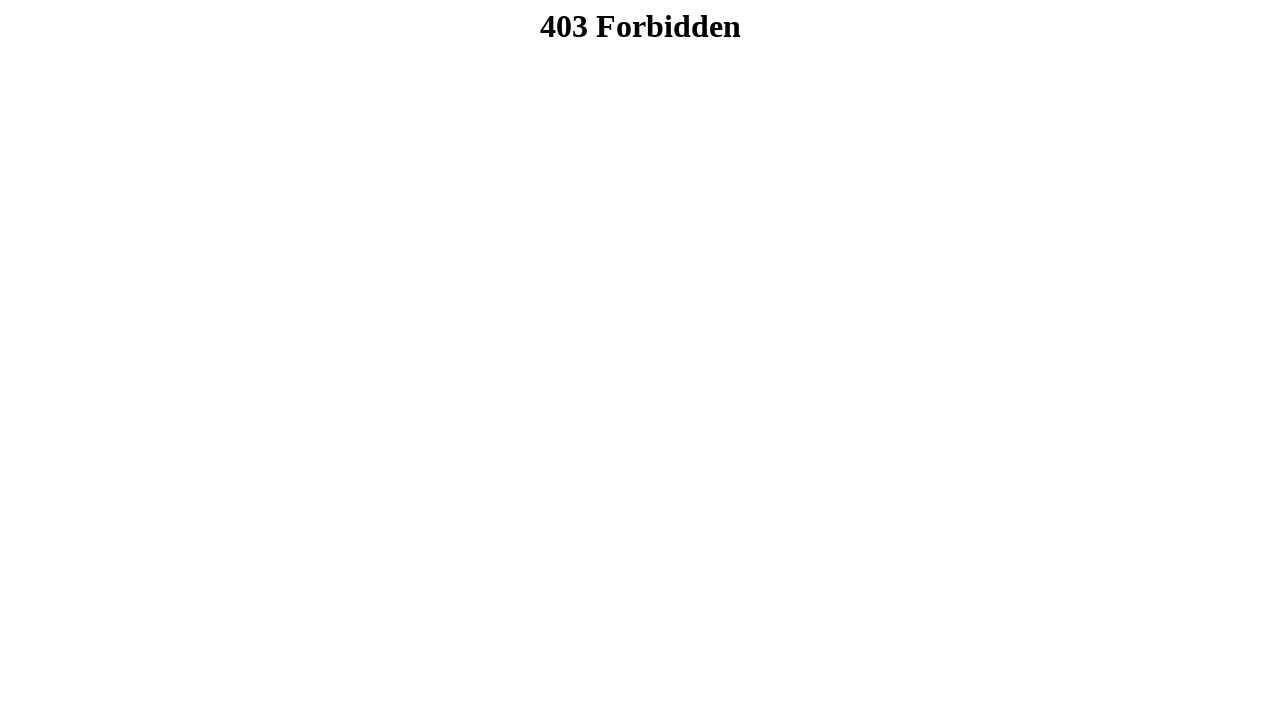

Set viewport size to 1920x1080 to simulate maximized browser window
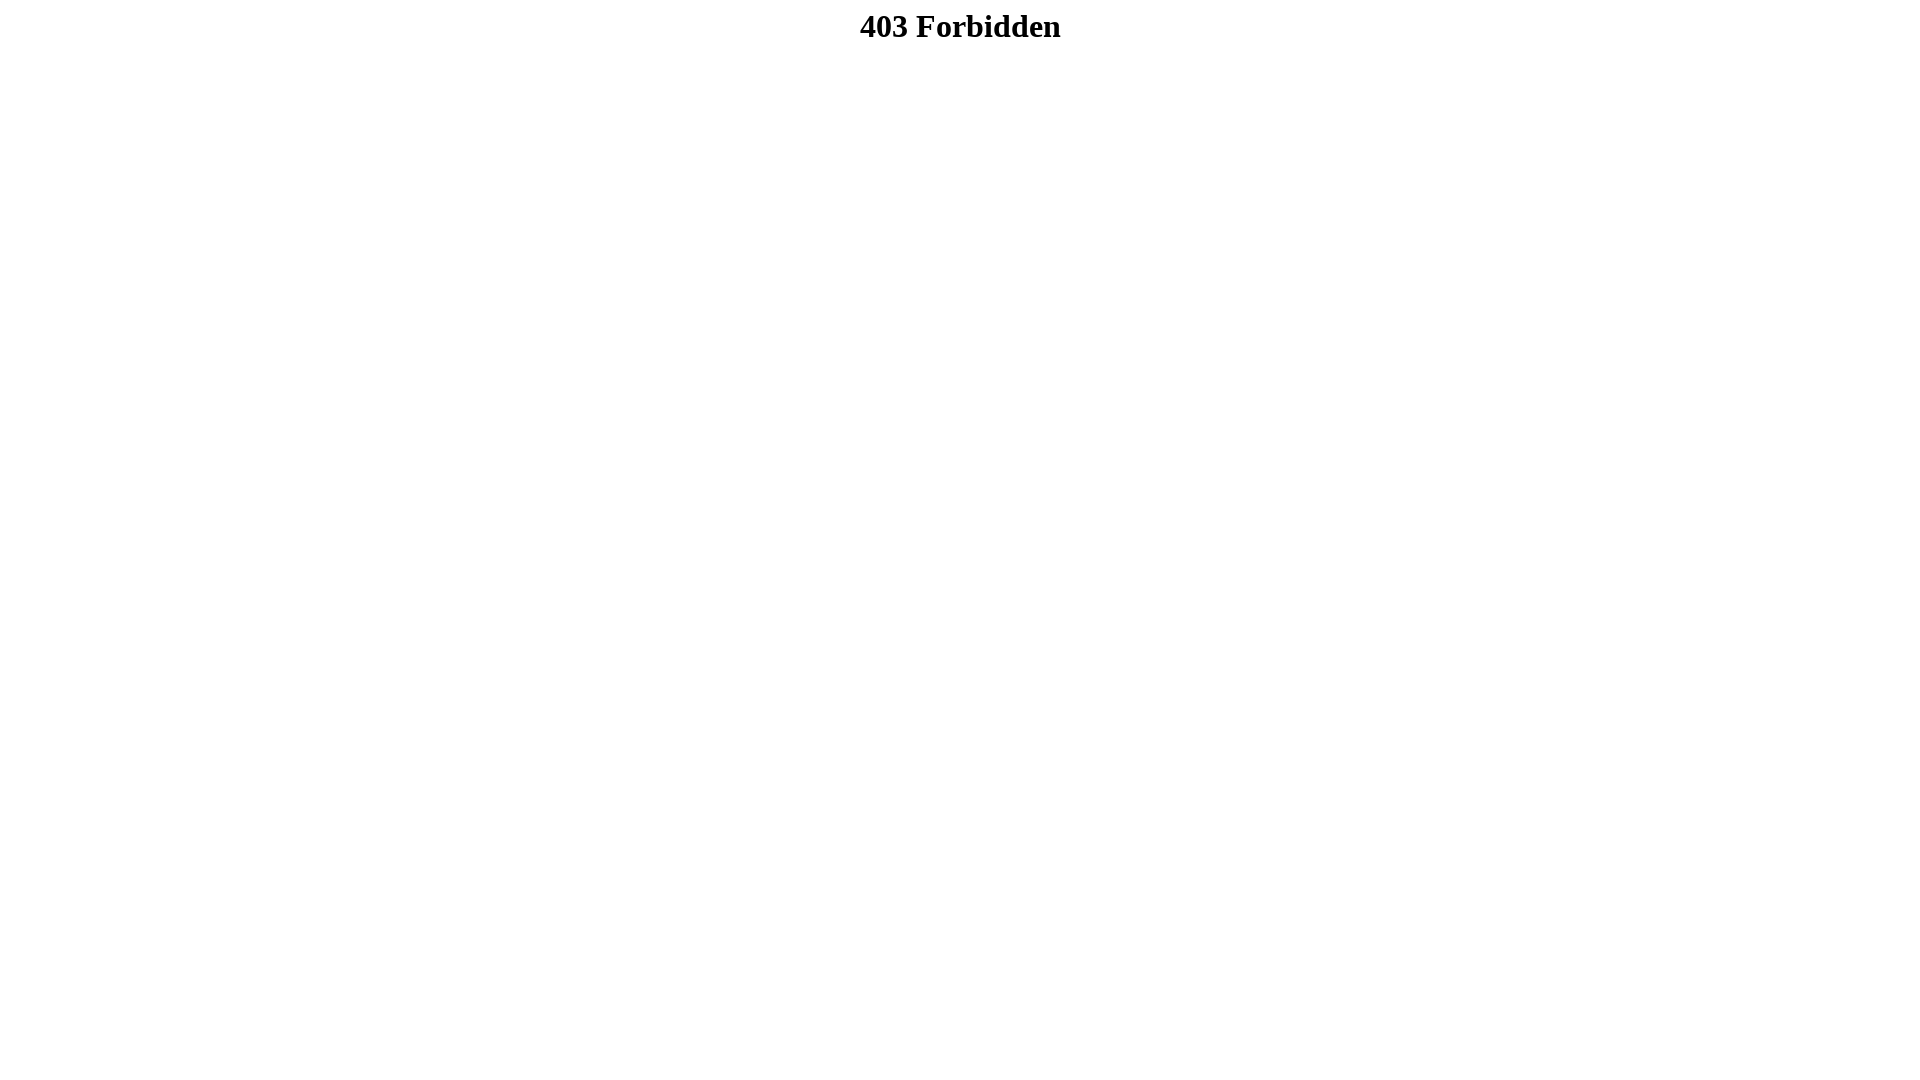

Waited for page to load (domcontentloaded state reached)
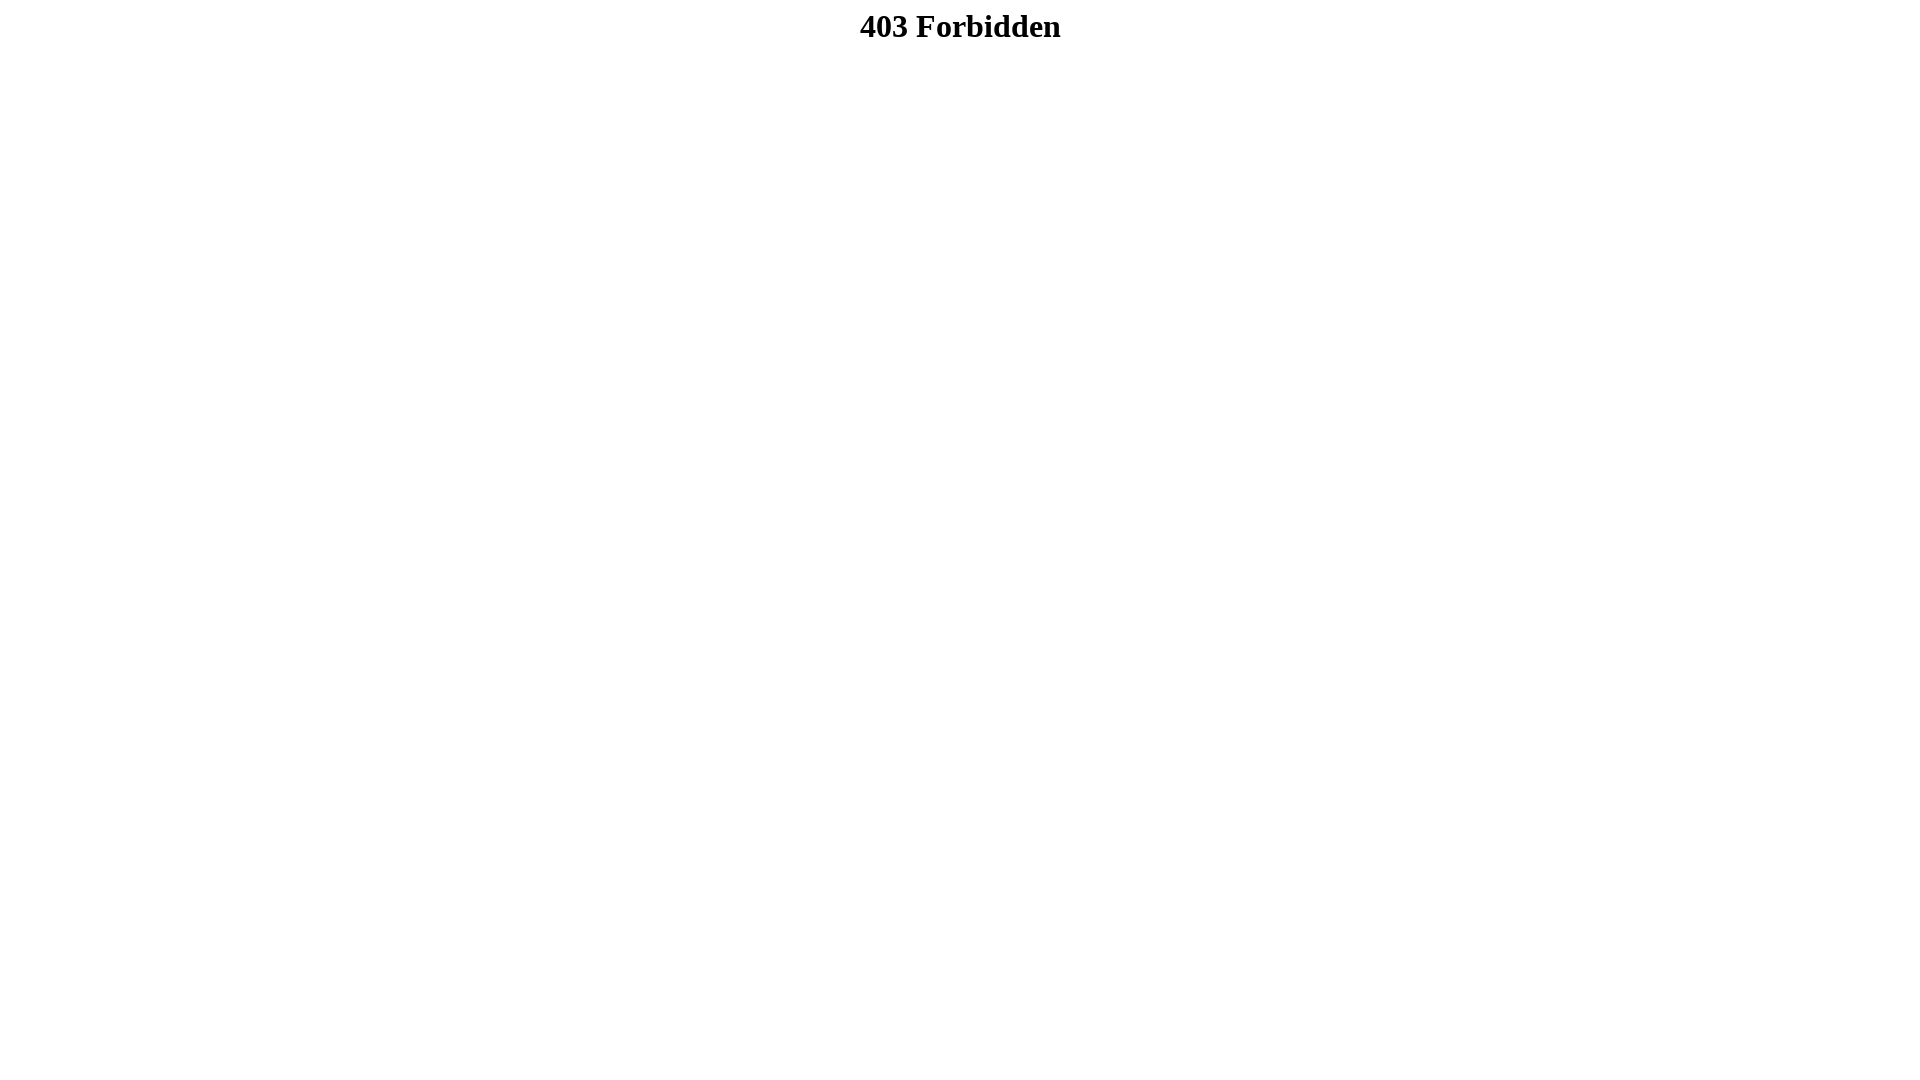

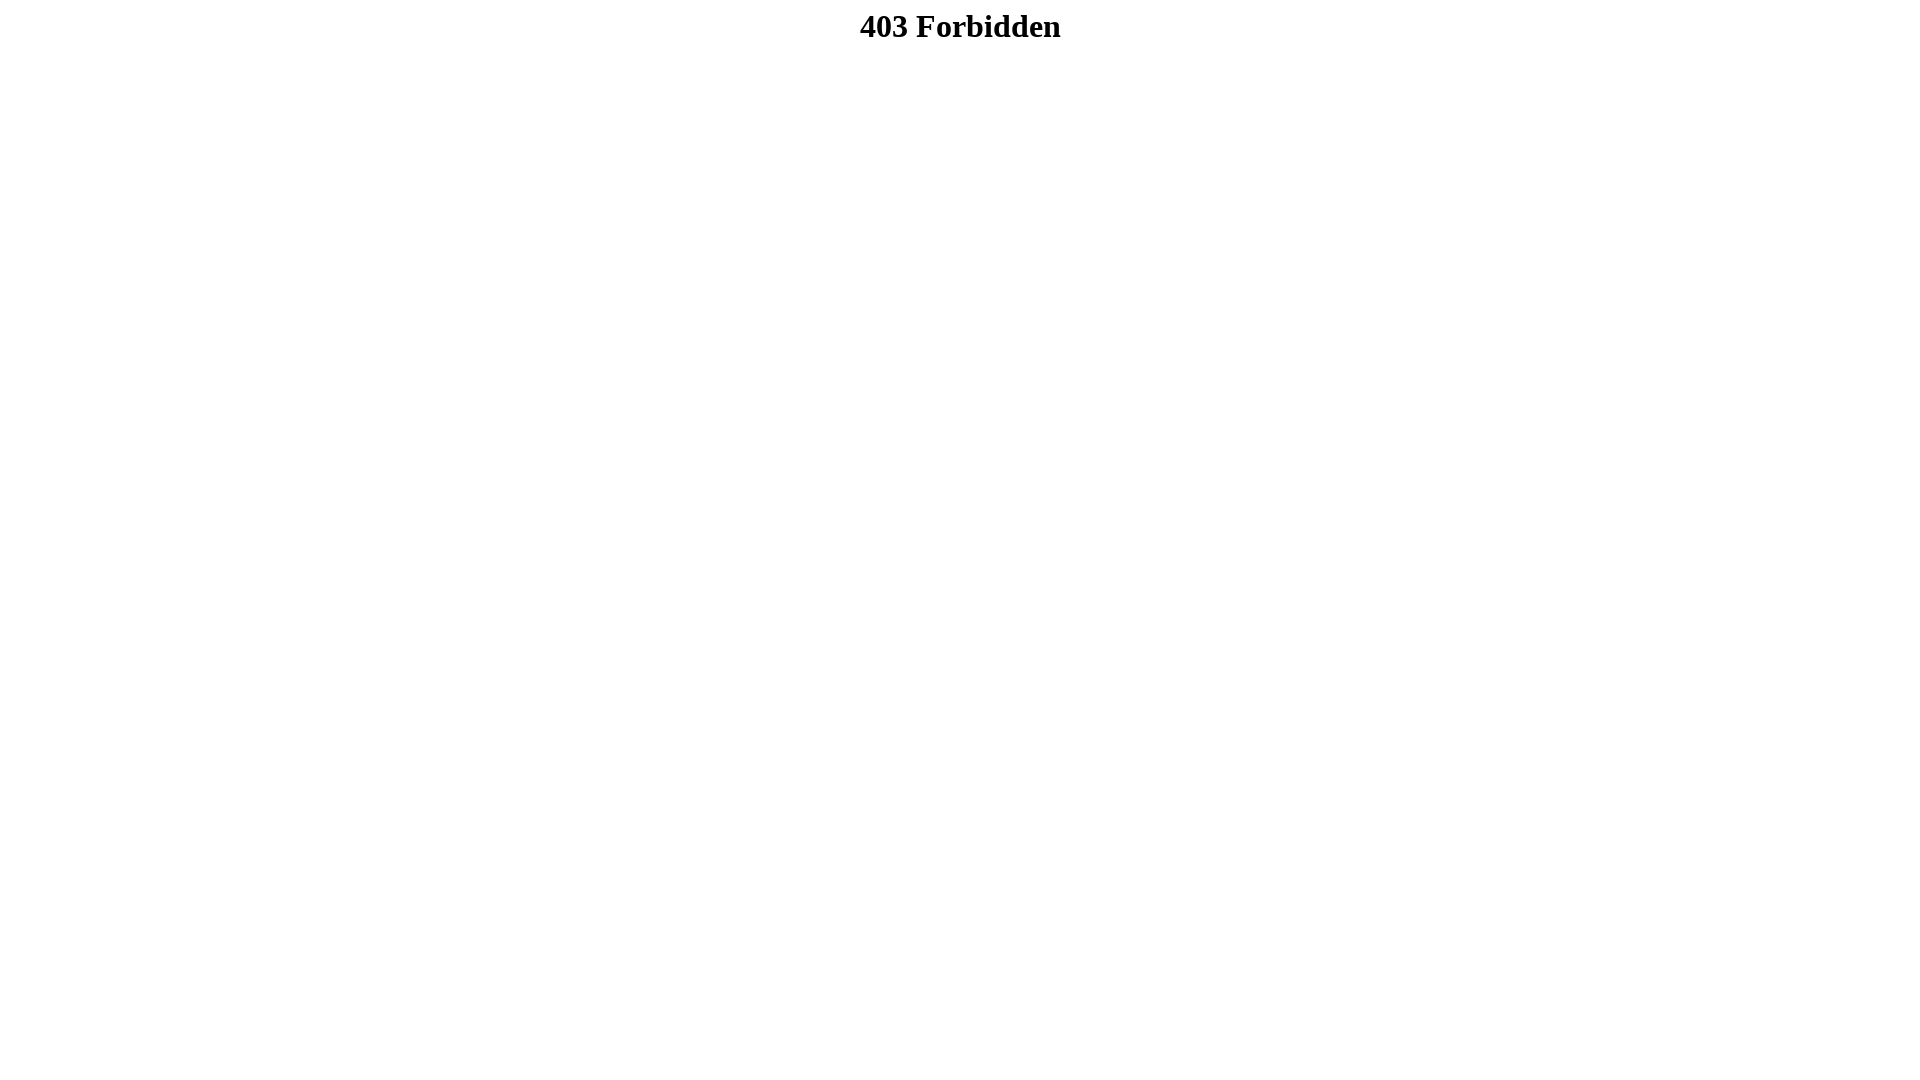